Tests dropdown select functionality by selecting Option 3, then Option 2, clicking result button, and verifying the displayed selection.

Starting URL: https://kristinek.github.io/site/examples/actions

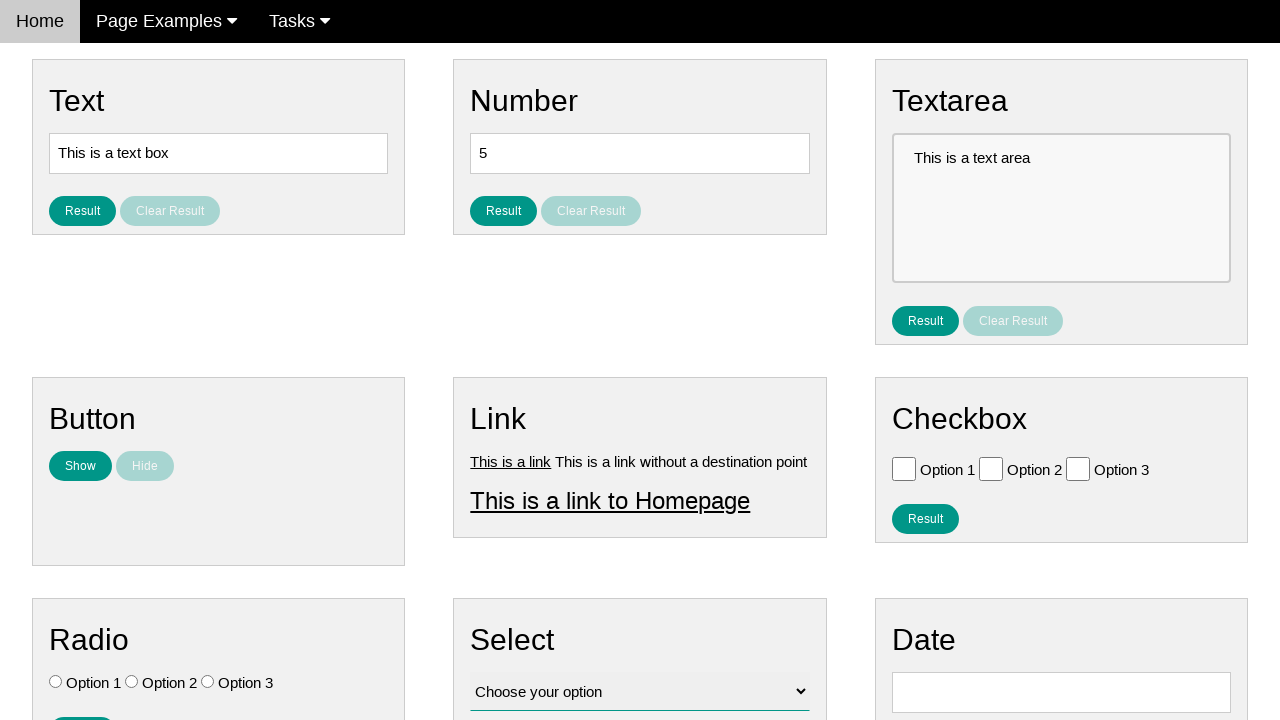

Waited for select dropdown element to load
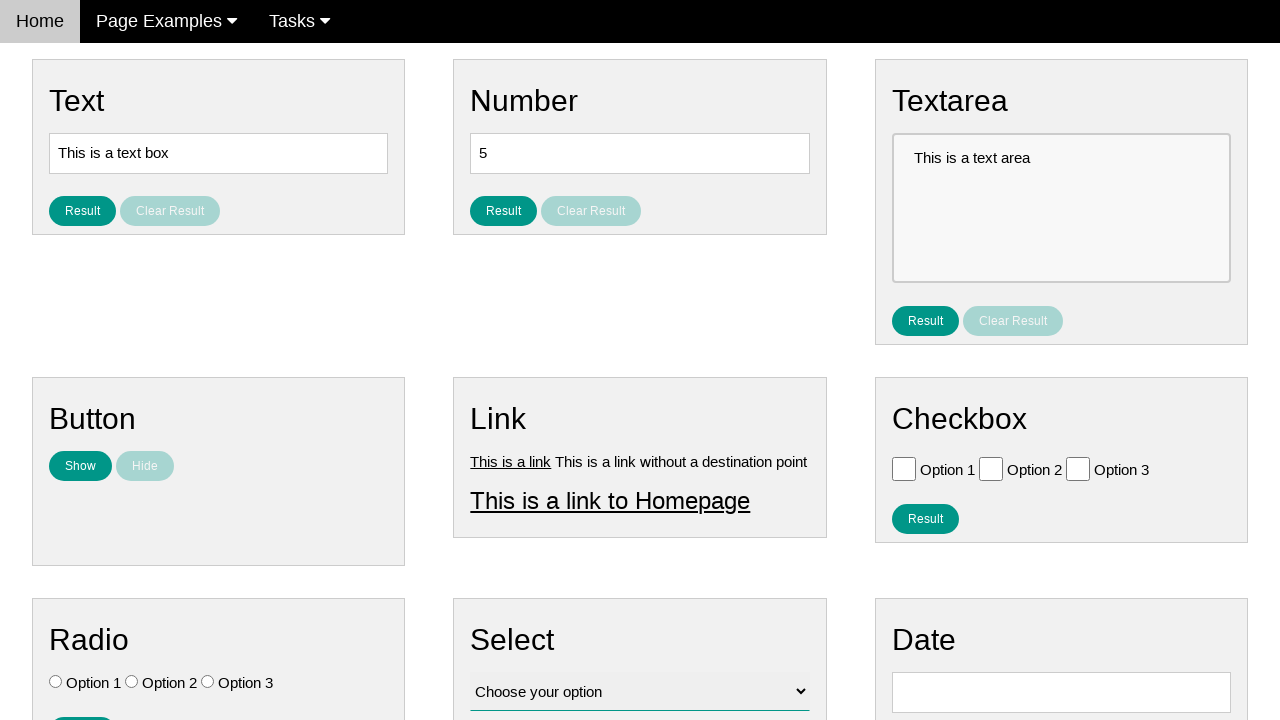

Selected Option 3 from dropdown on #vfb-12
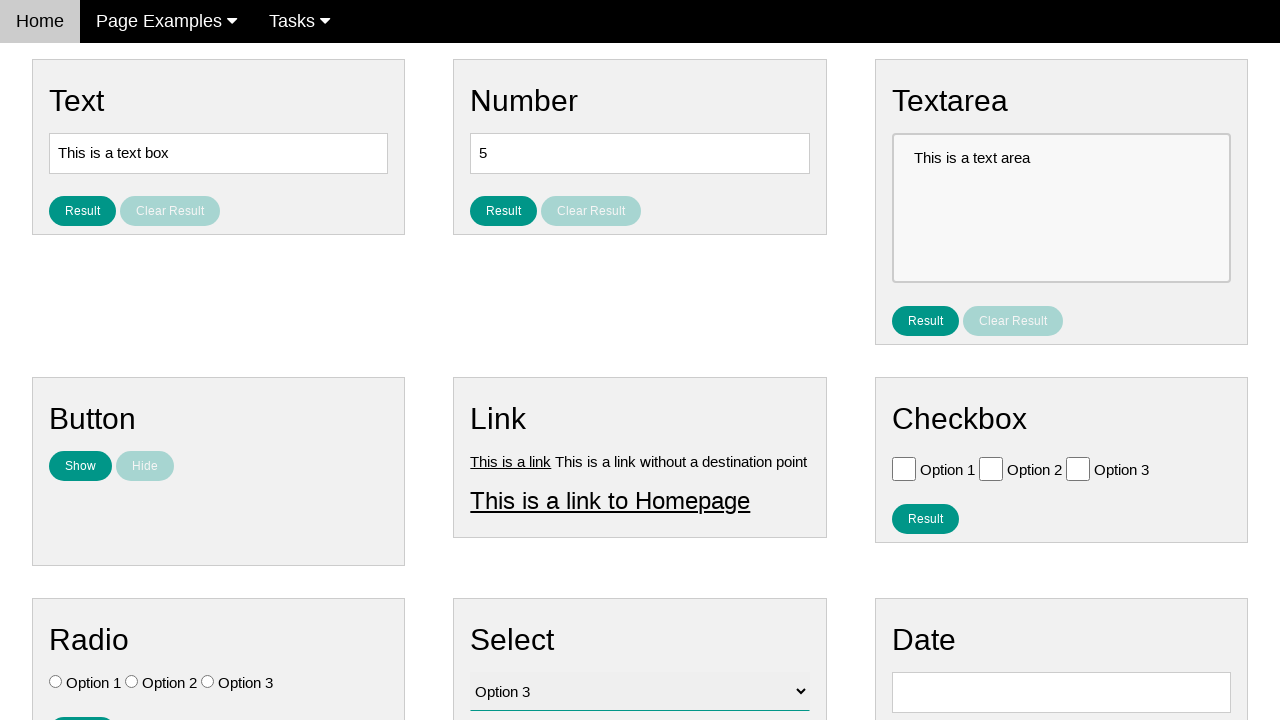

Selected Option 2 from dropdown on #vfb-12
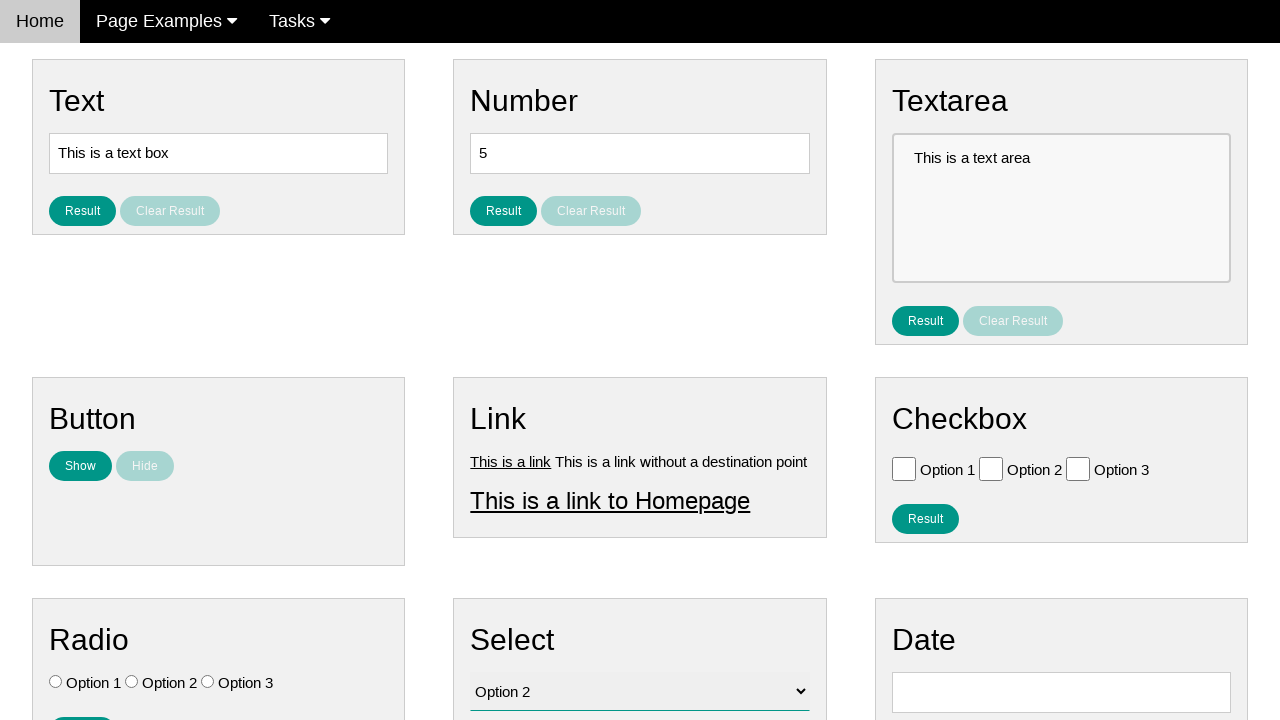

Clicked result button to display selection at (504, 424) on #result_button_select
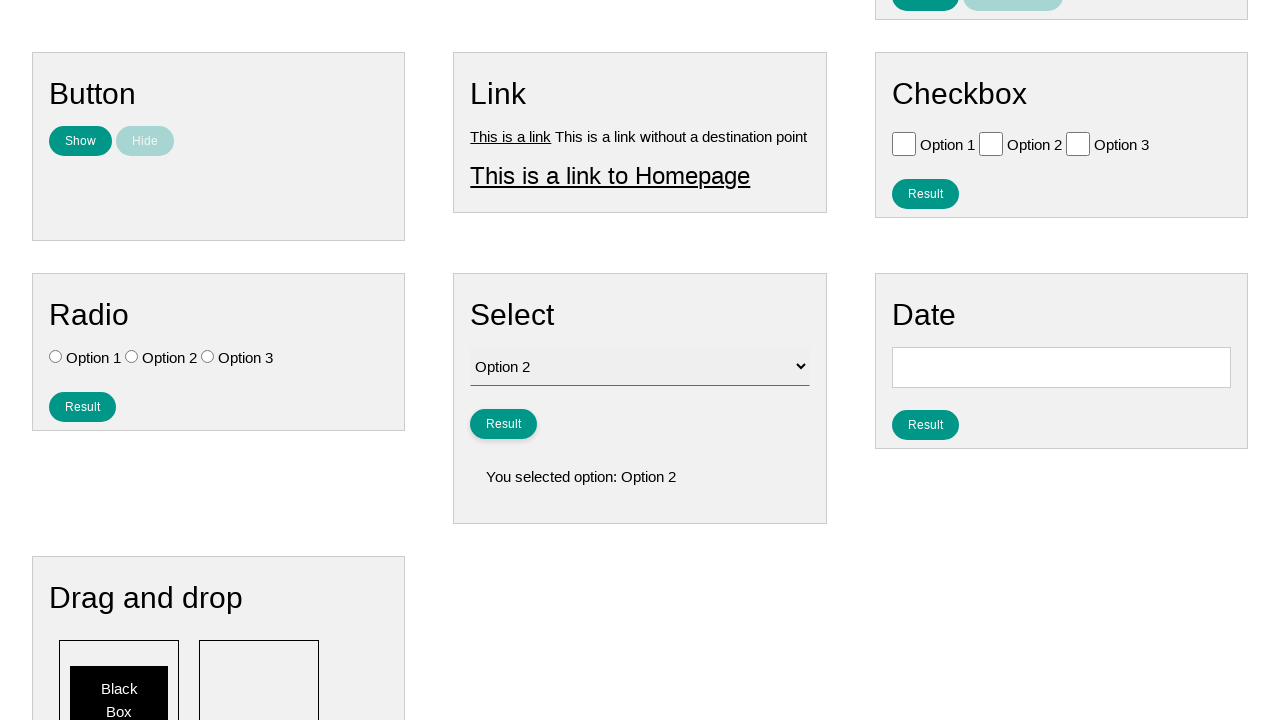

Result selection displayed and verified
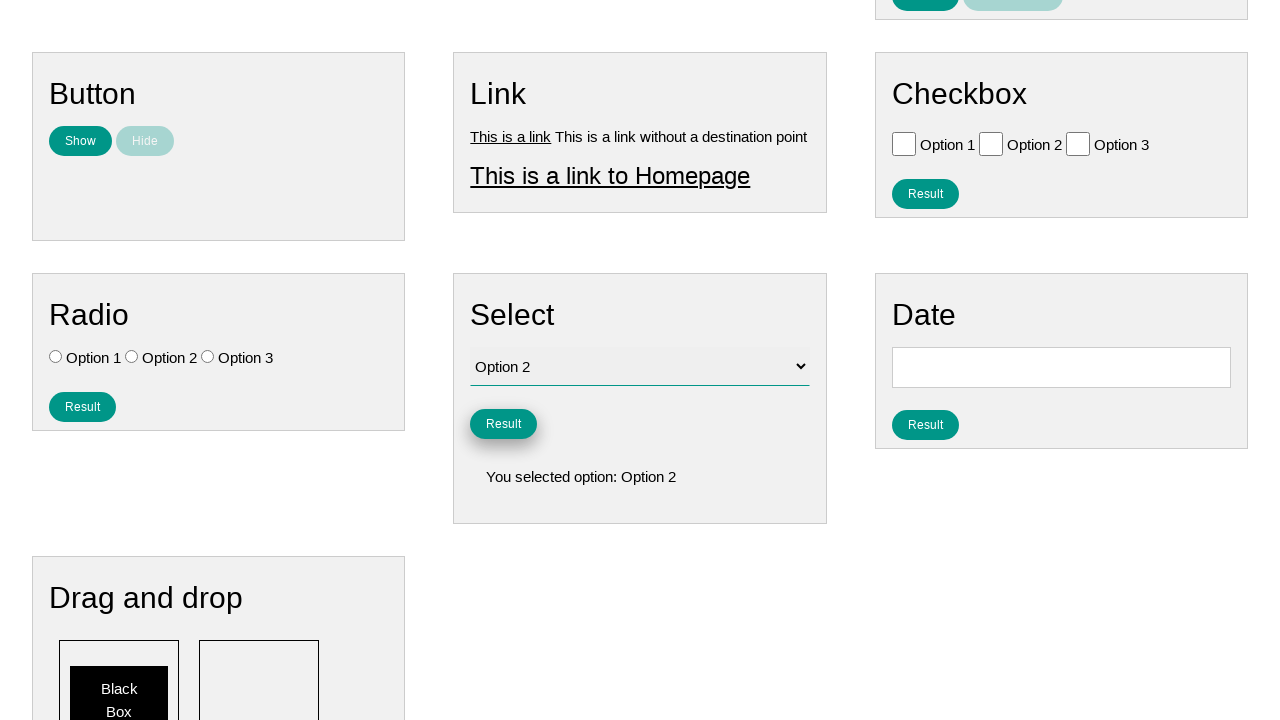

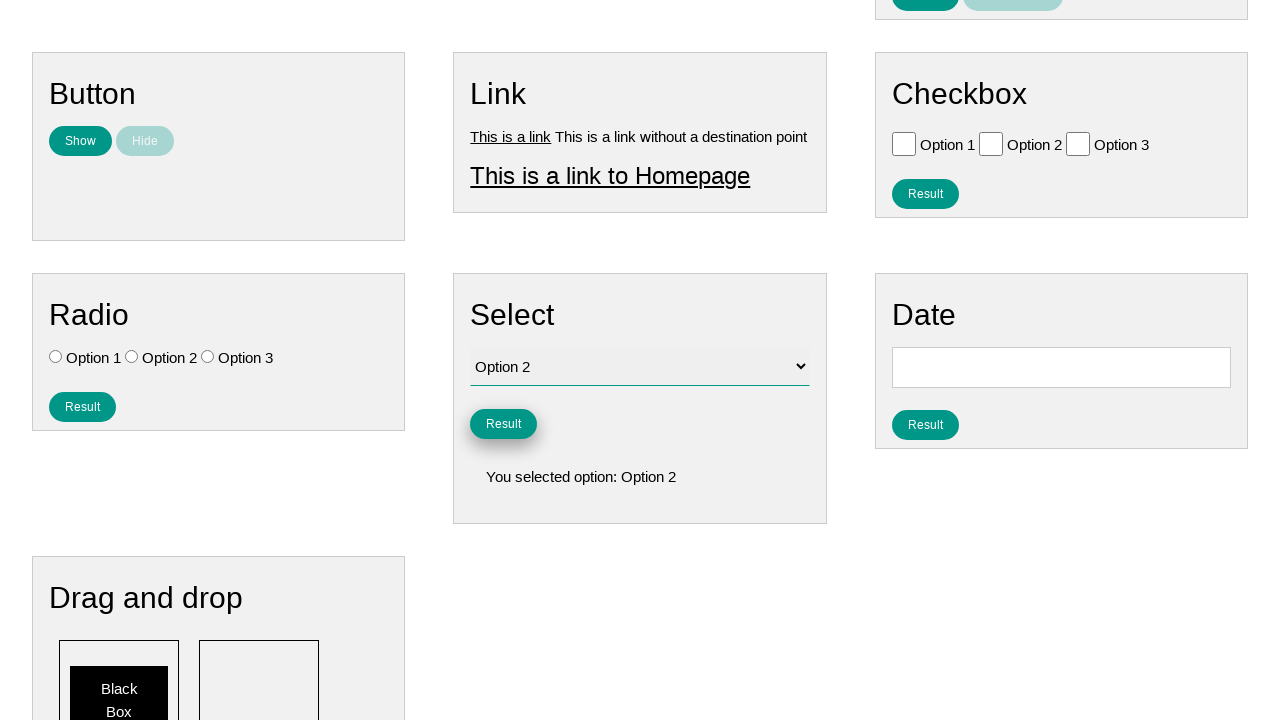